Navigates to the Screener page, clicks "Start Screening", and filters for Large Cap stocks to view top 5 stocks by market cap.

Starting URL: https://www.tickertape.in/

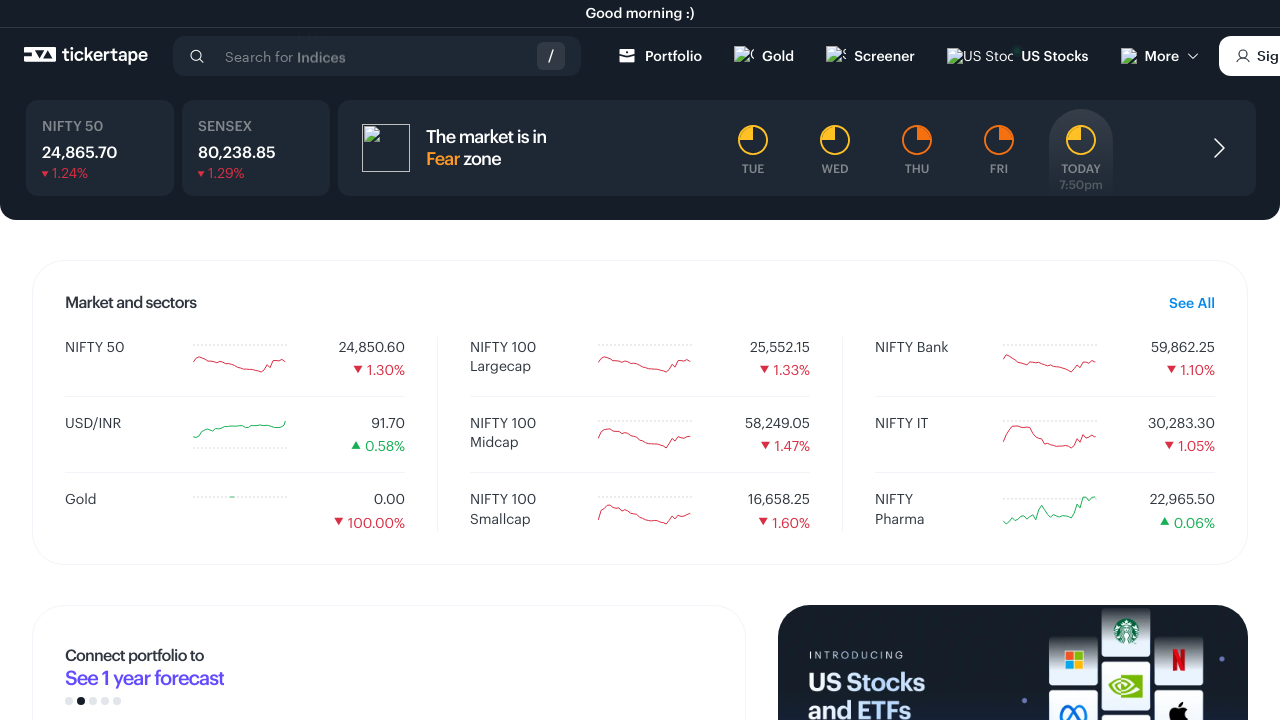

Clicked on Screener menu link at (871, 56) on a[href*='/screener']
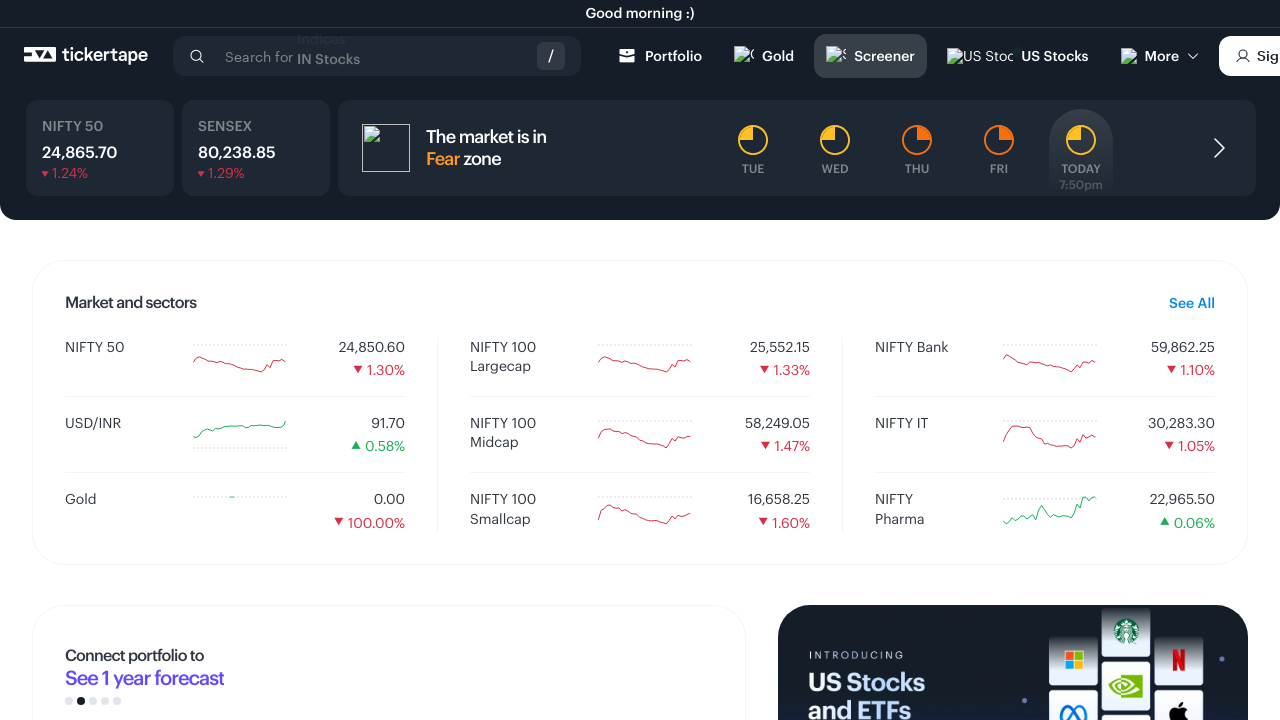

Start Screening button loaded
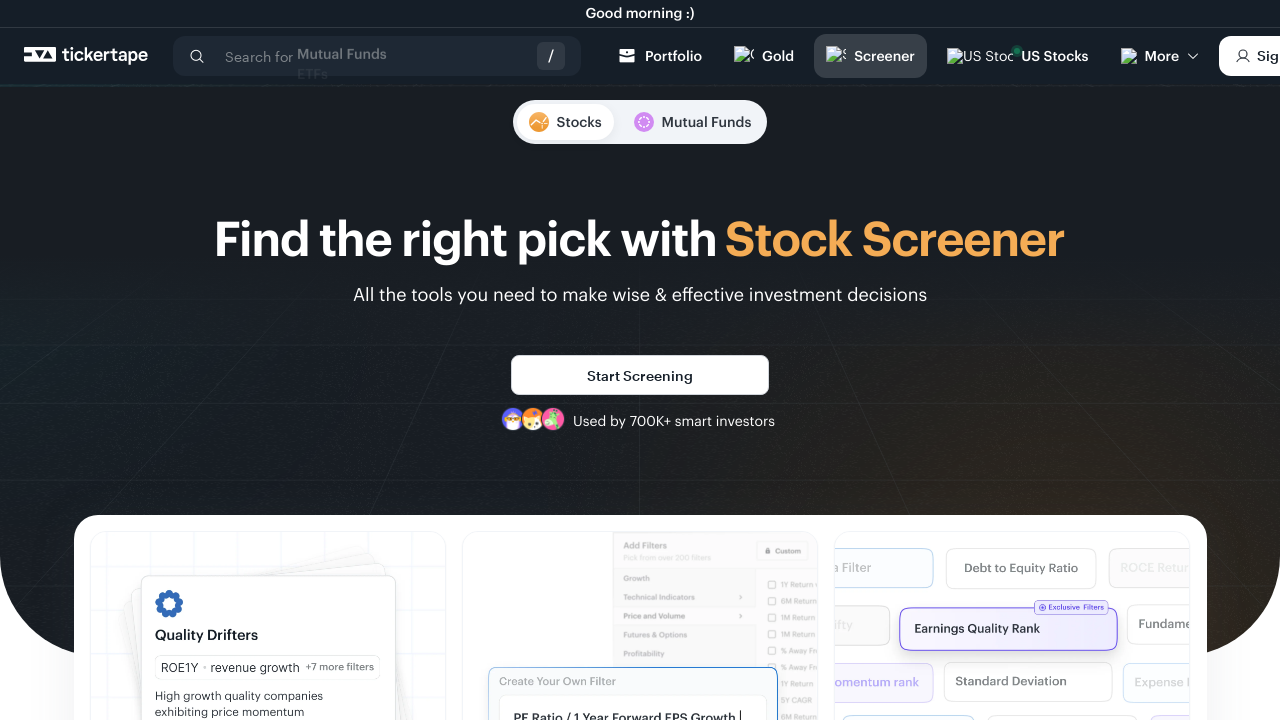

Clicked Start Screening button at (640, 376) on span:has-text('Start Screening')
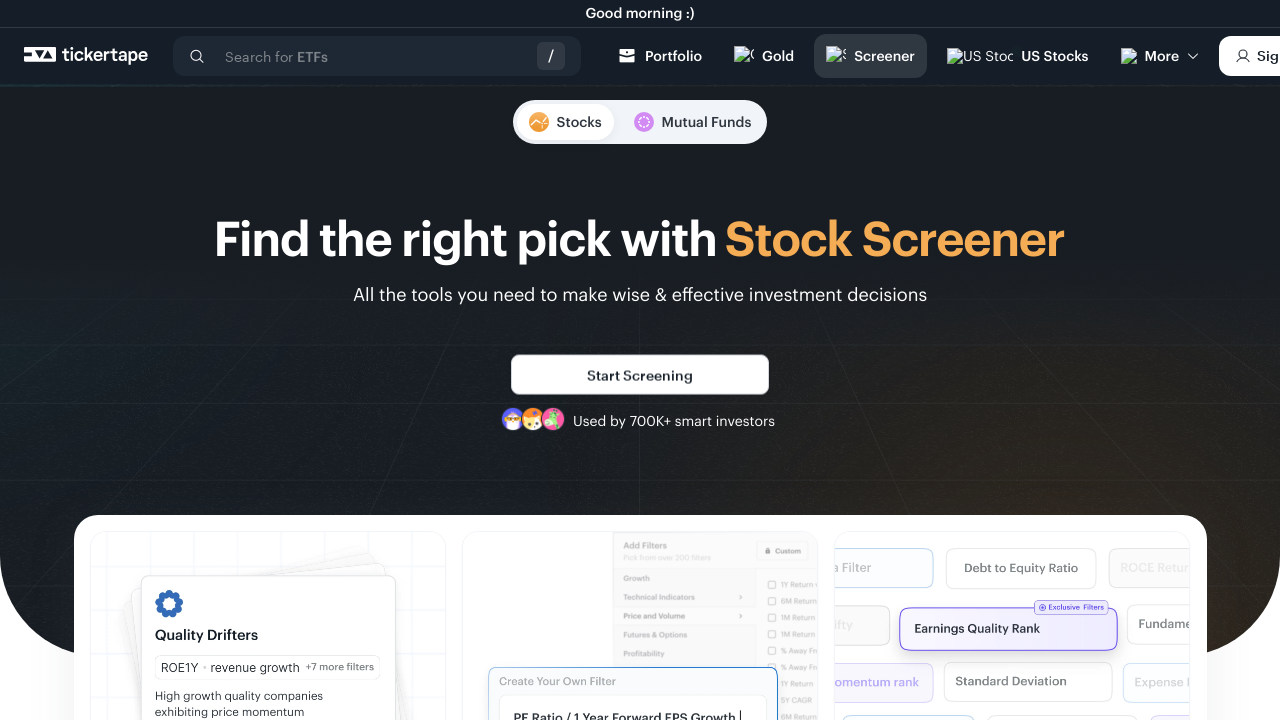

Waited 2 seconds for page to load
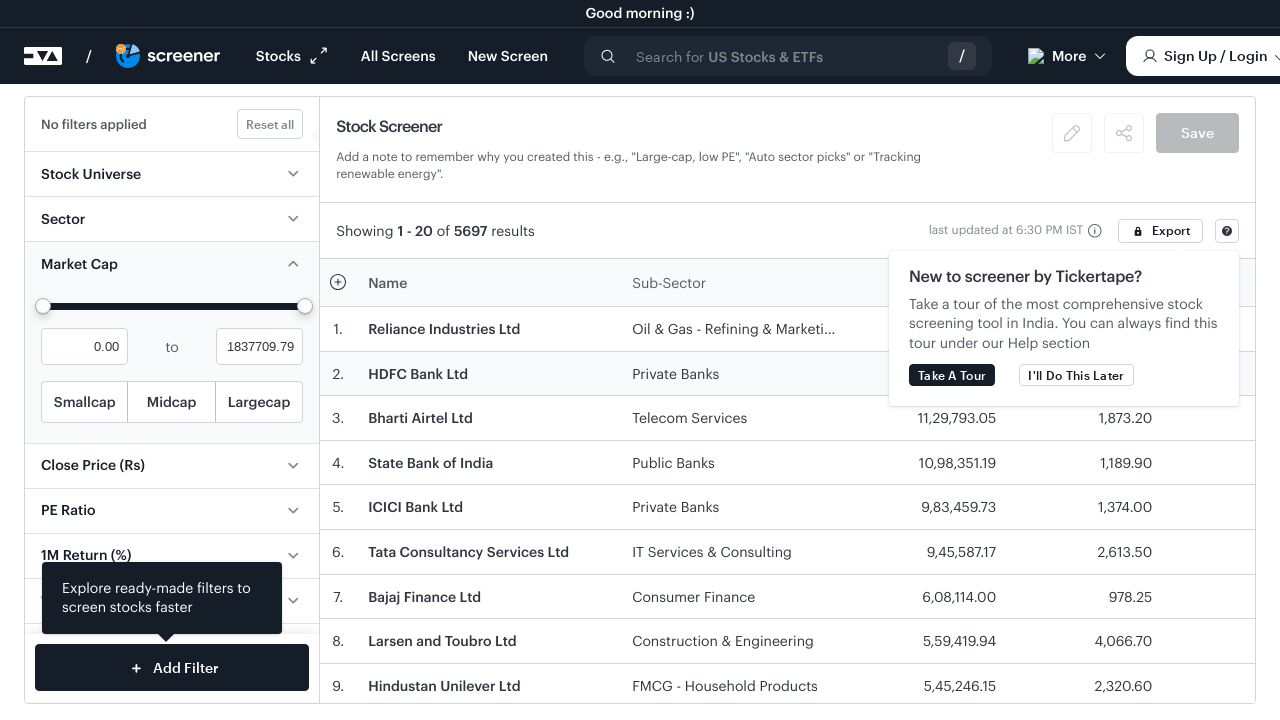

Segment radio buttons loaded on same page
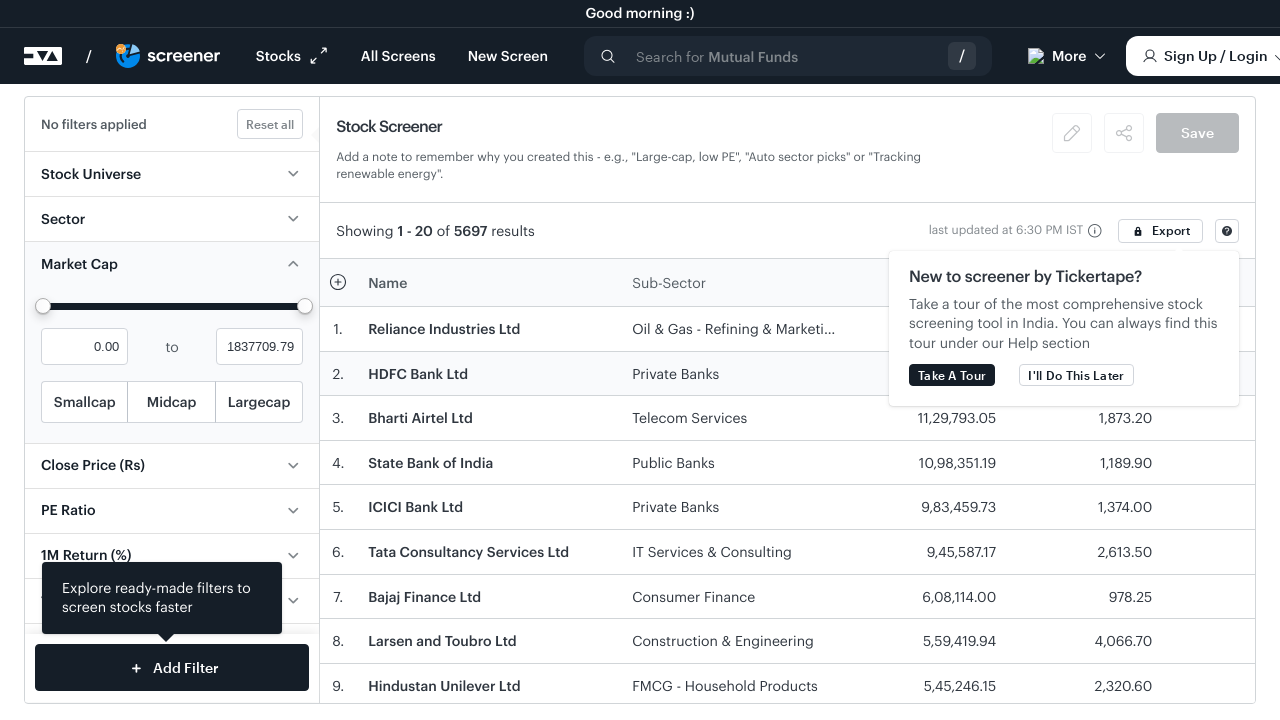

Selected Large Cap option on same page at (259, 402) on input[type='radio'][name='segment-radio'] >> nth=2
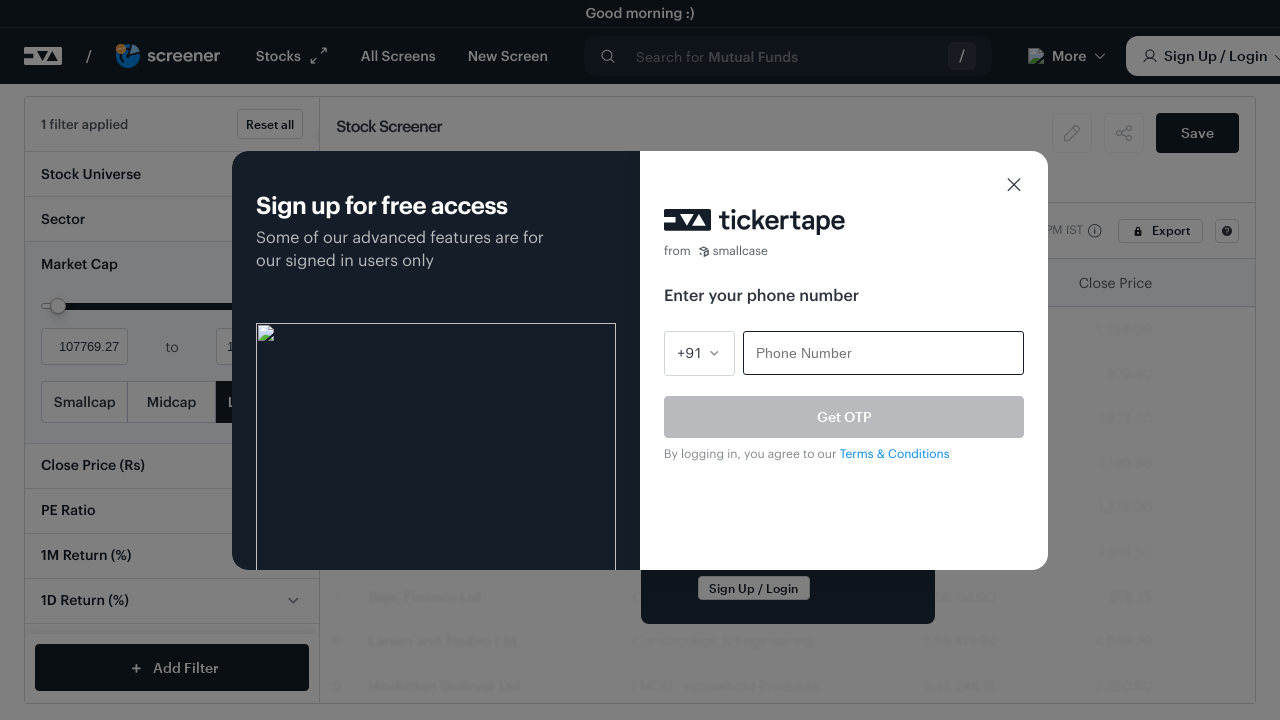

Screener results loaded for Large Cap stocks
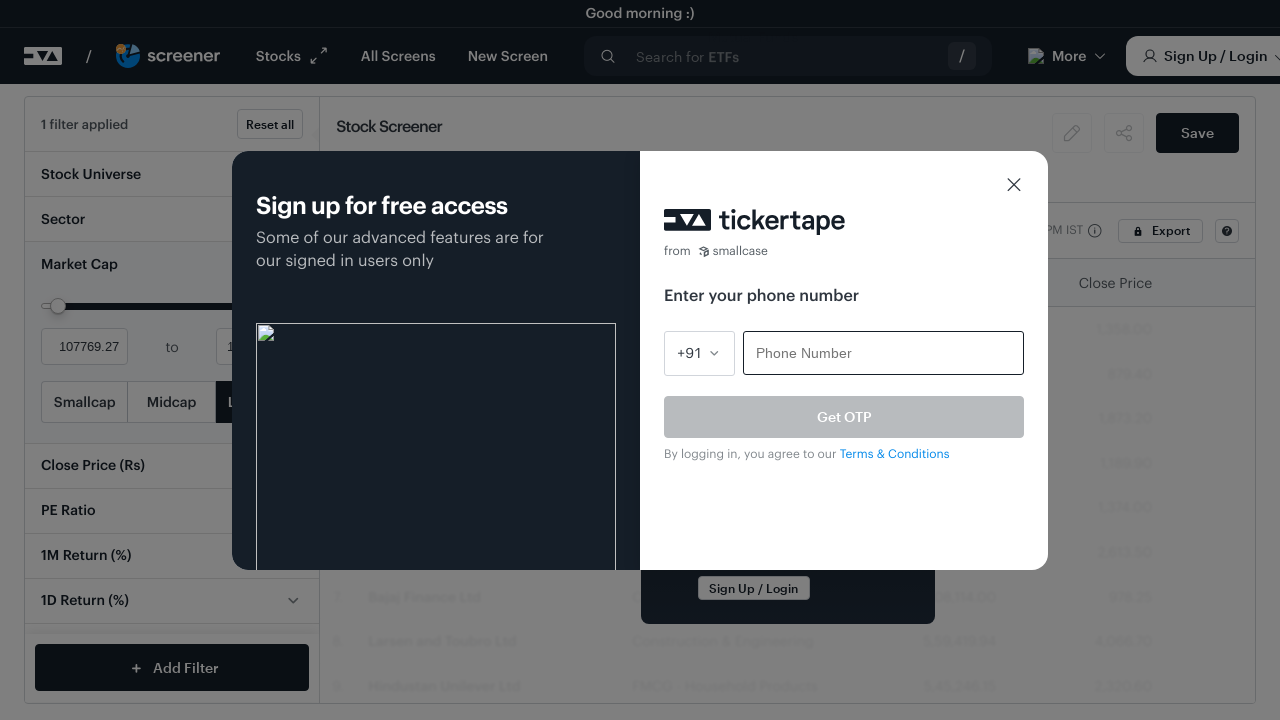

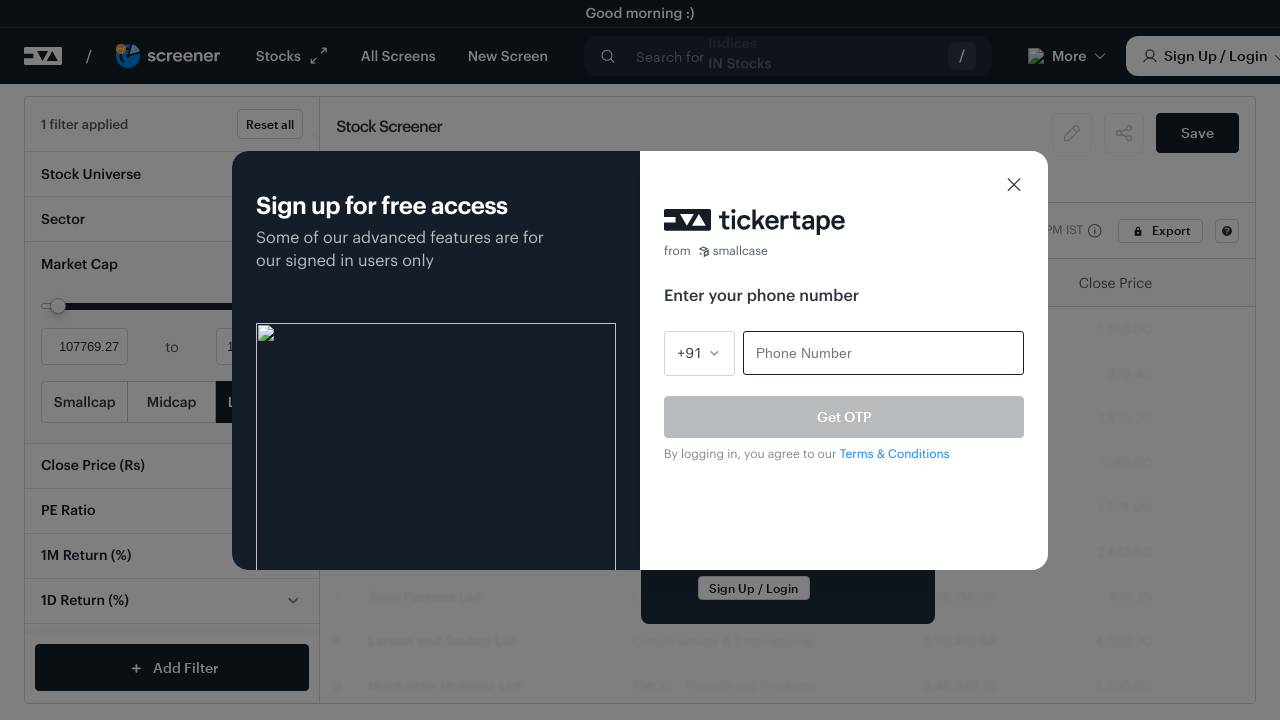